Tests drag and drop functionality on jQueryUI demo page by switching to an iframe and dragging an element to a drop target

Starting URL: https://jqueryui.com/droppable/

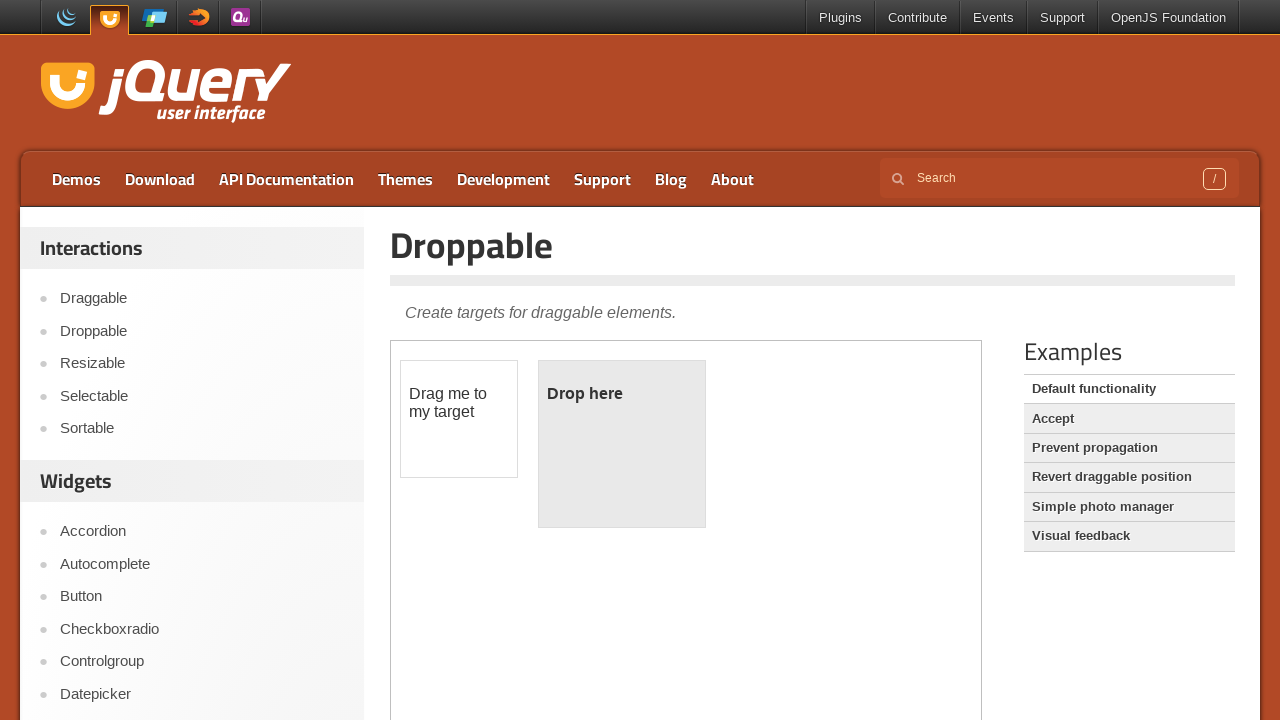

Navigated to jQueryUI droppable demo page
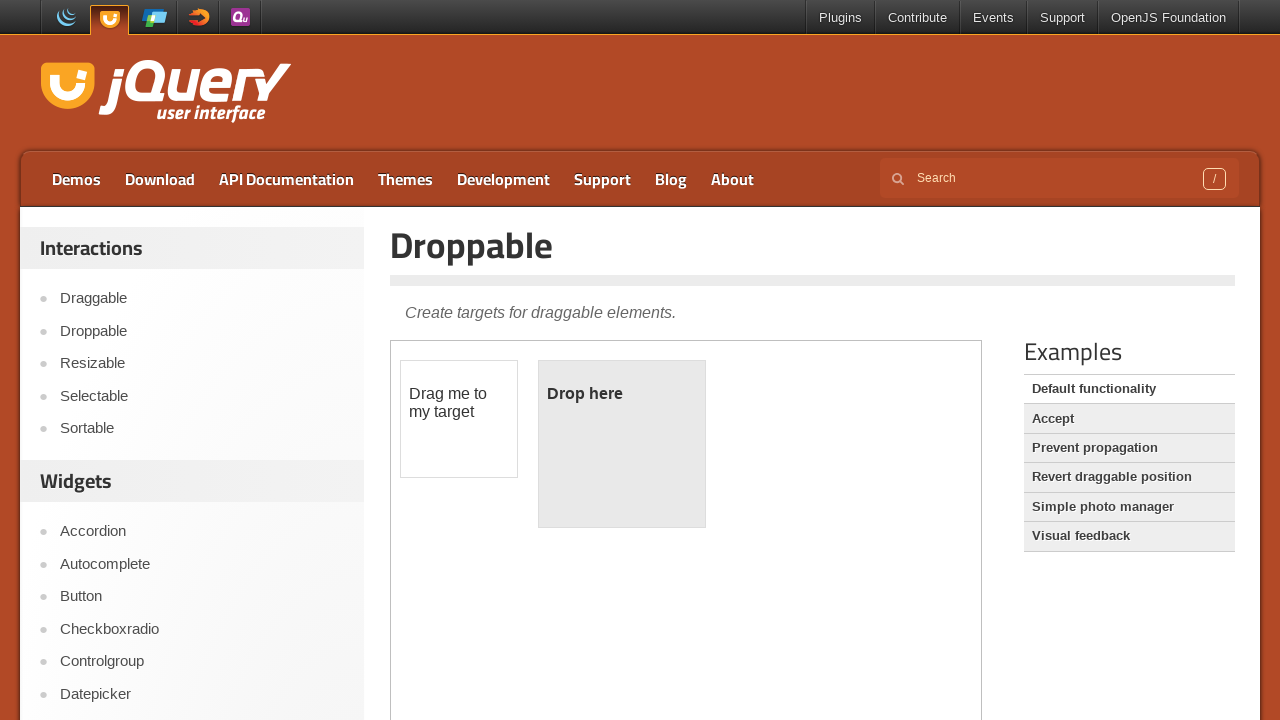

Located iframe containing droppable demo
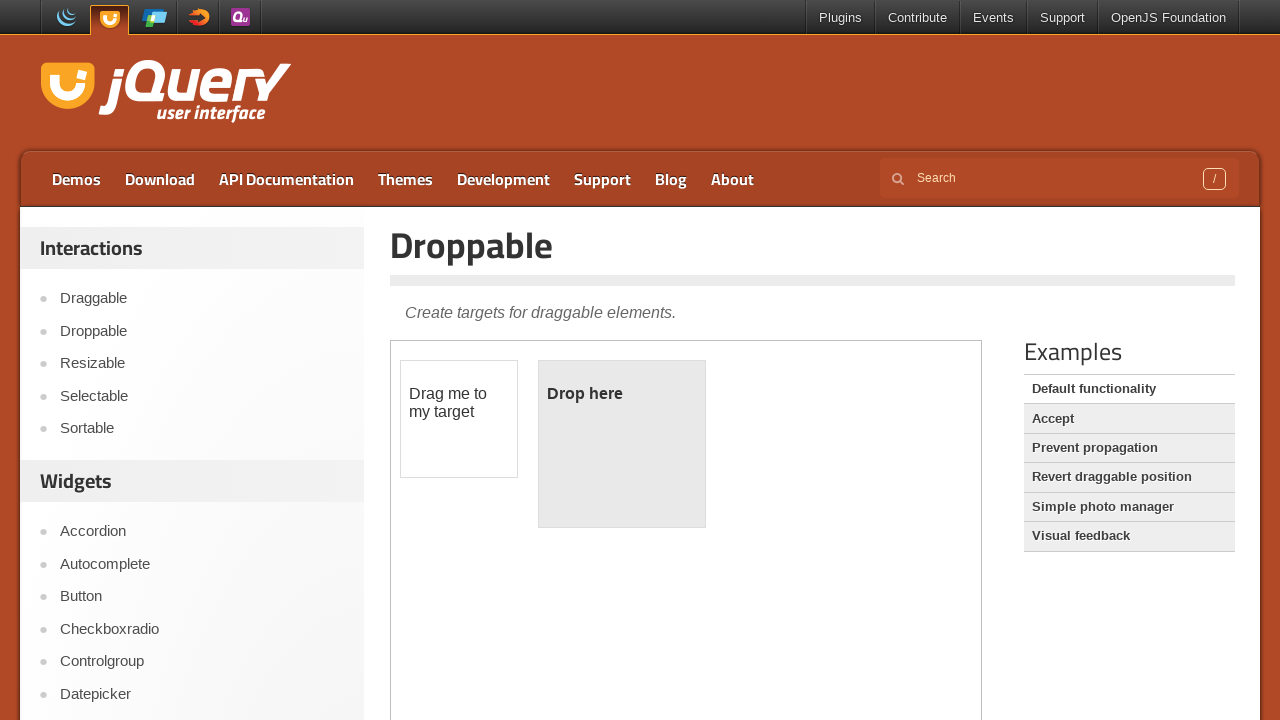

Located draggable element in iframe
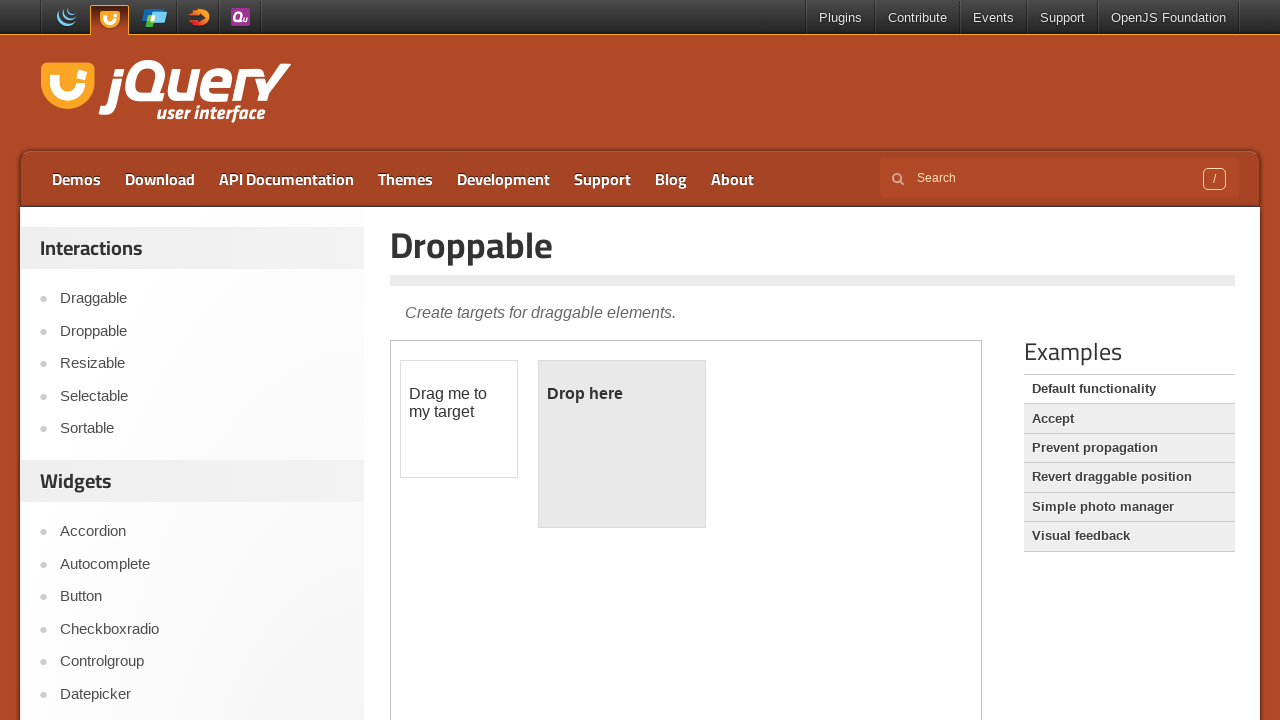

Located droppable target element in iframe
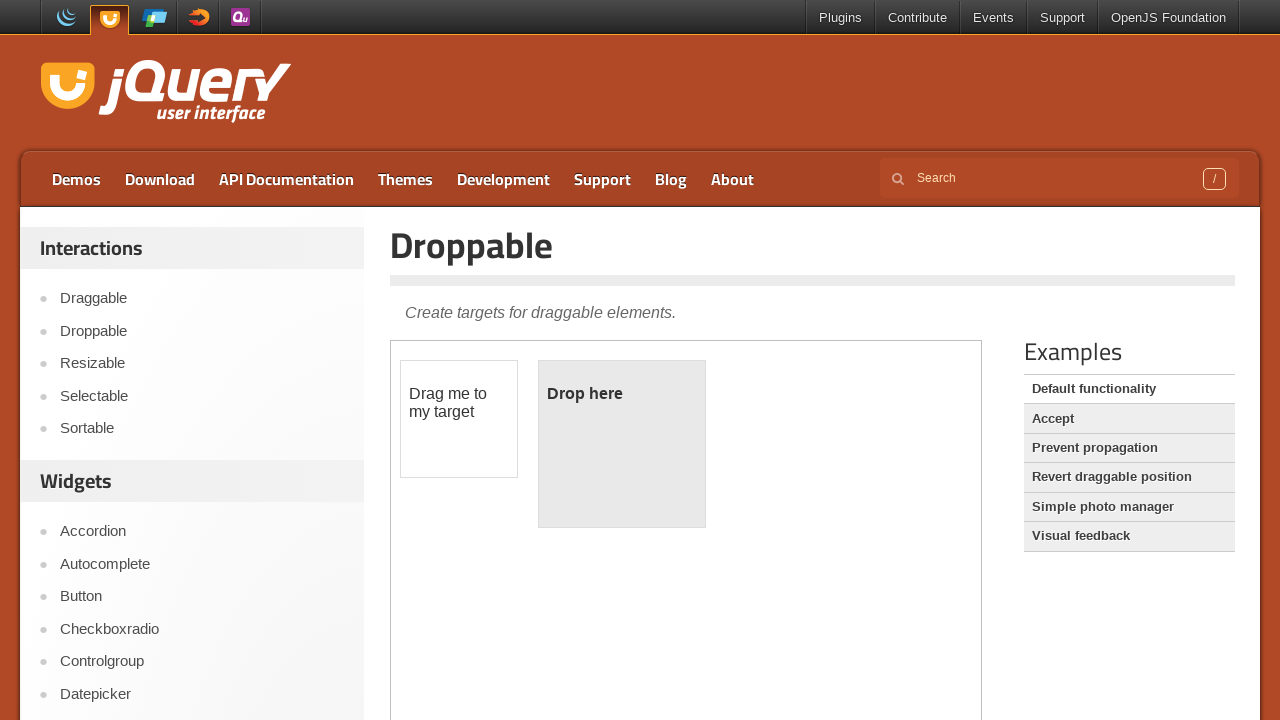

Dragged draggable element onto droppable target at (622, 444)
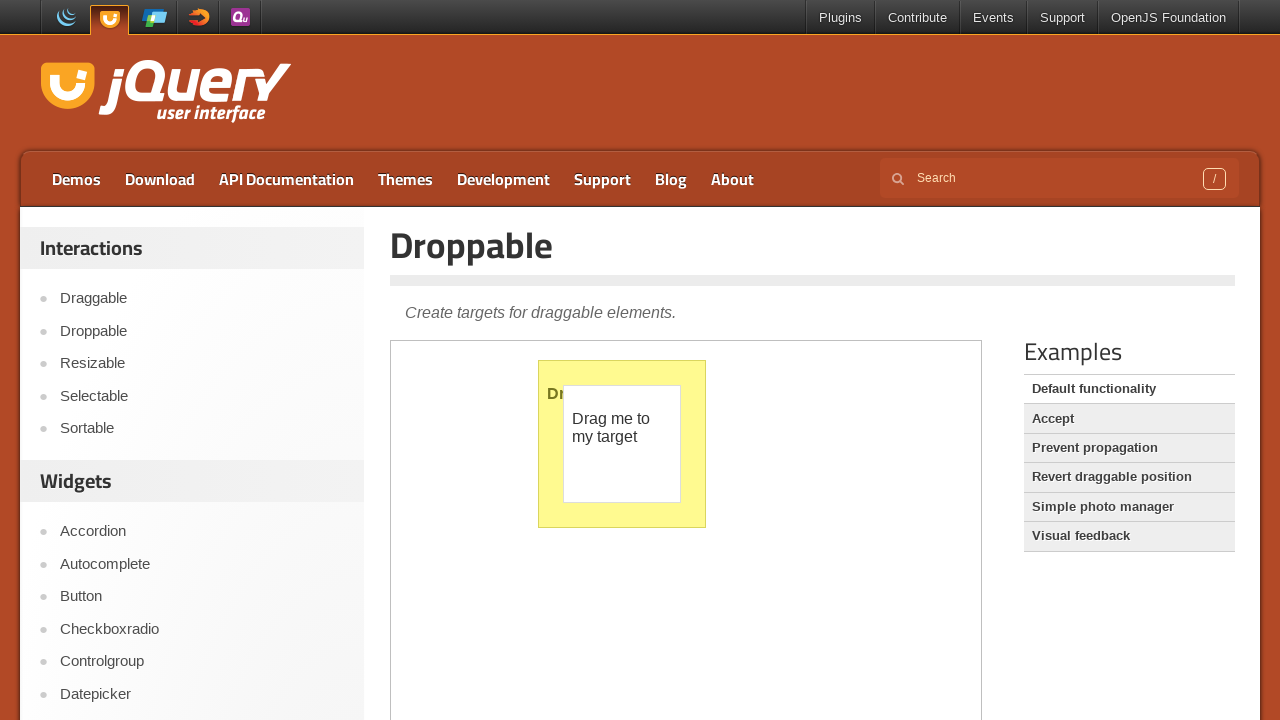

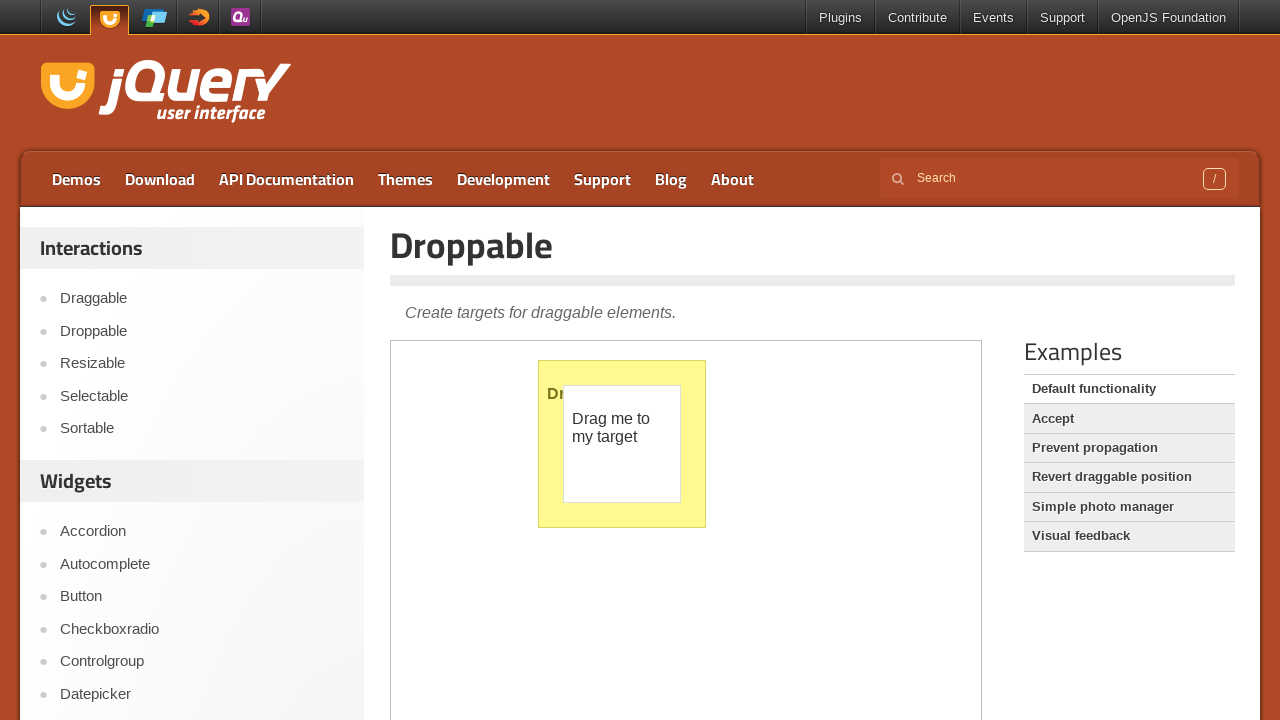